Verifies that the WebdriverIO homepage has the correct title

Starting URL: https://webdriver.io

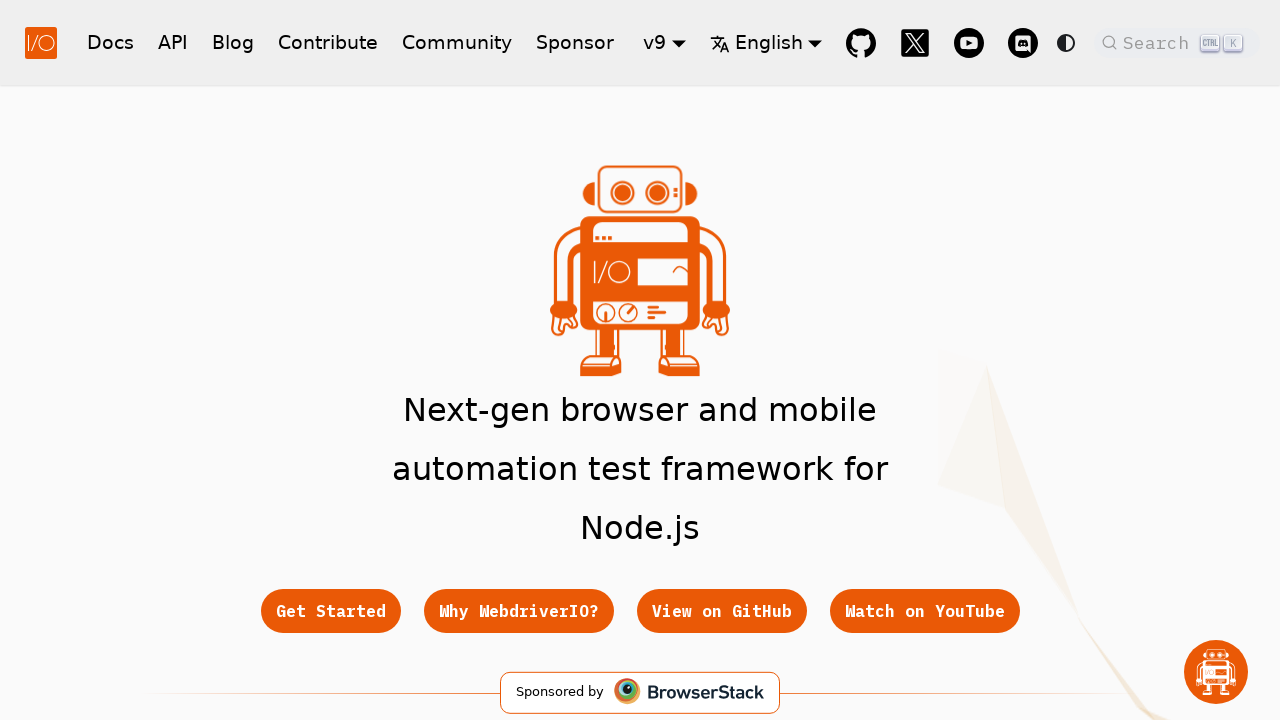

Retrieved page title
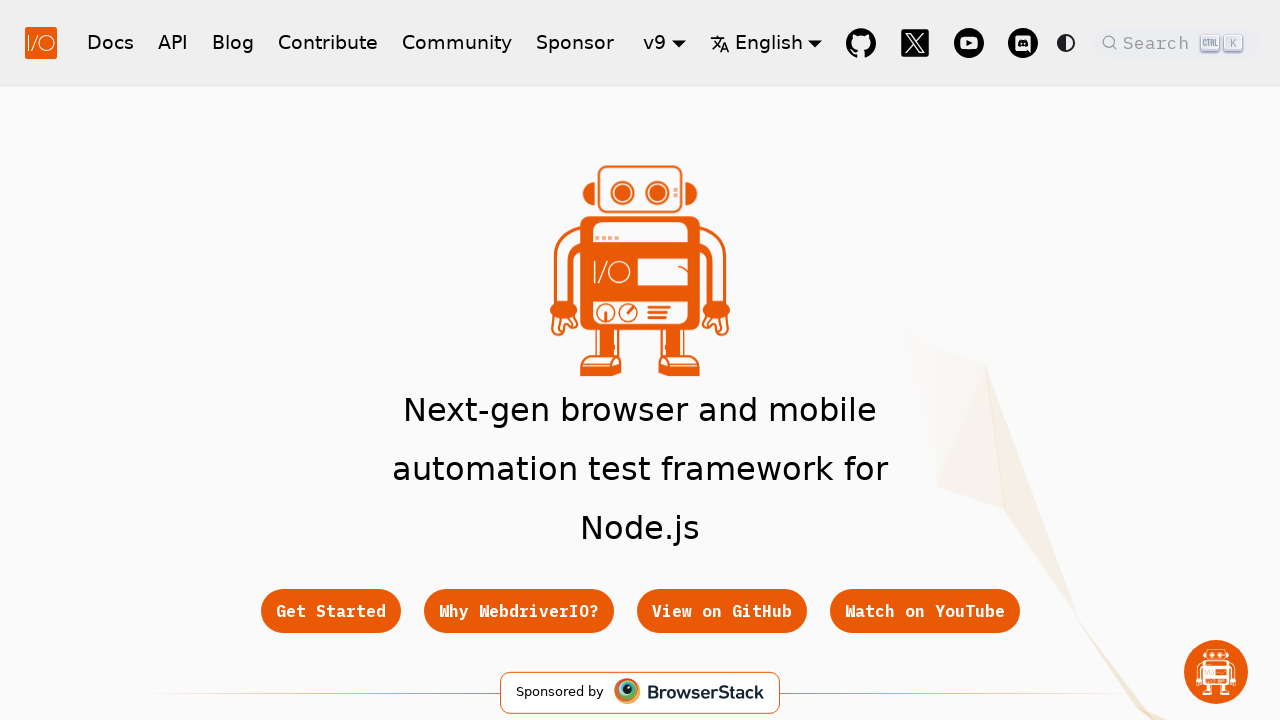

Asserted that page title is correct and contains 'WebdriverIO'
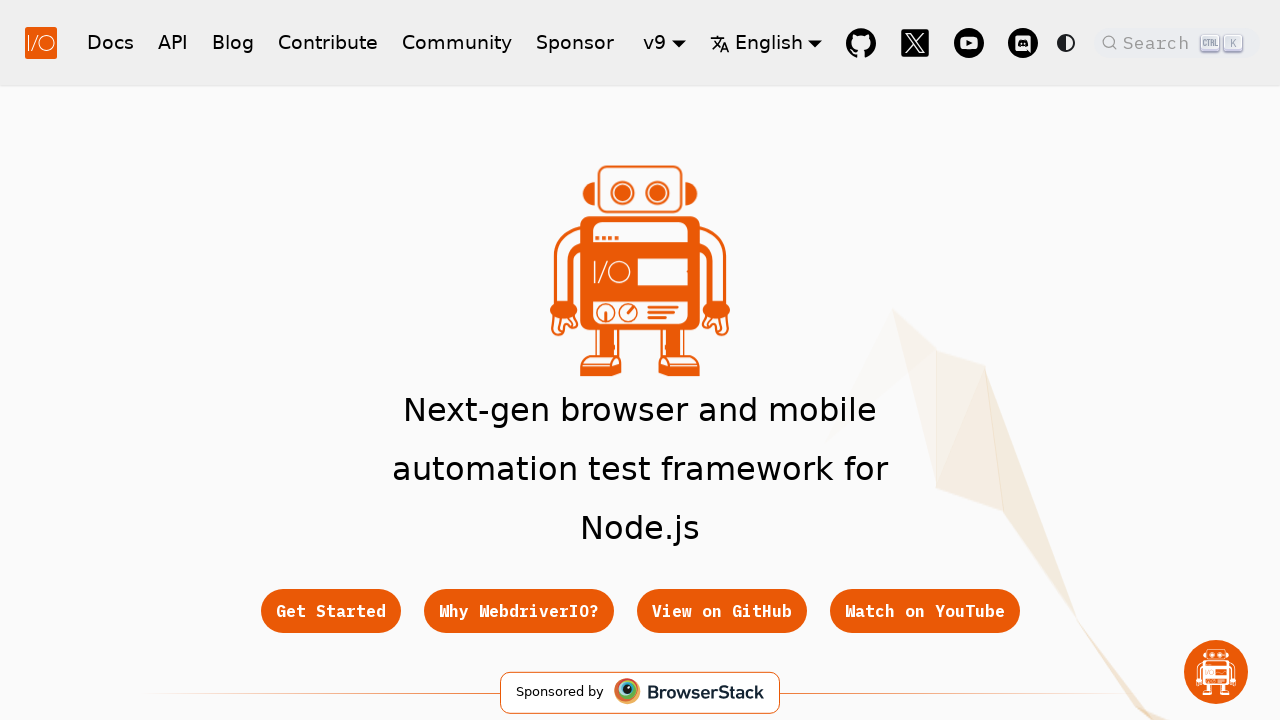

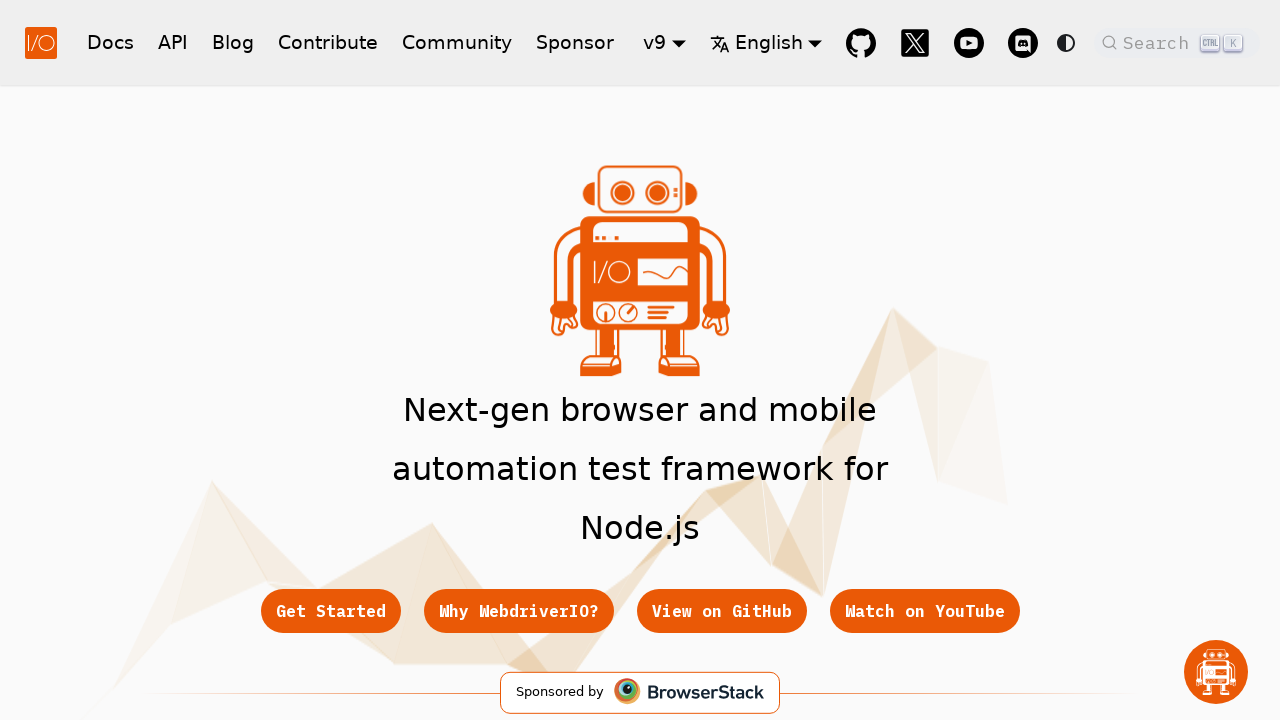